Navigates to the Time and Date world clock page and verifies that the world clock table is displayed with rows of city time data.

Starting URL: https://www.timeanddate.com/worldclock/

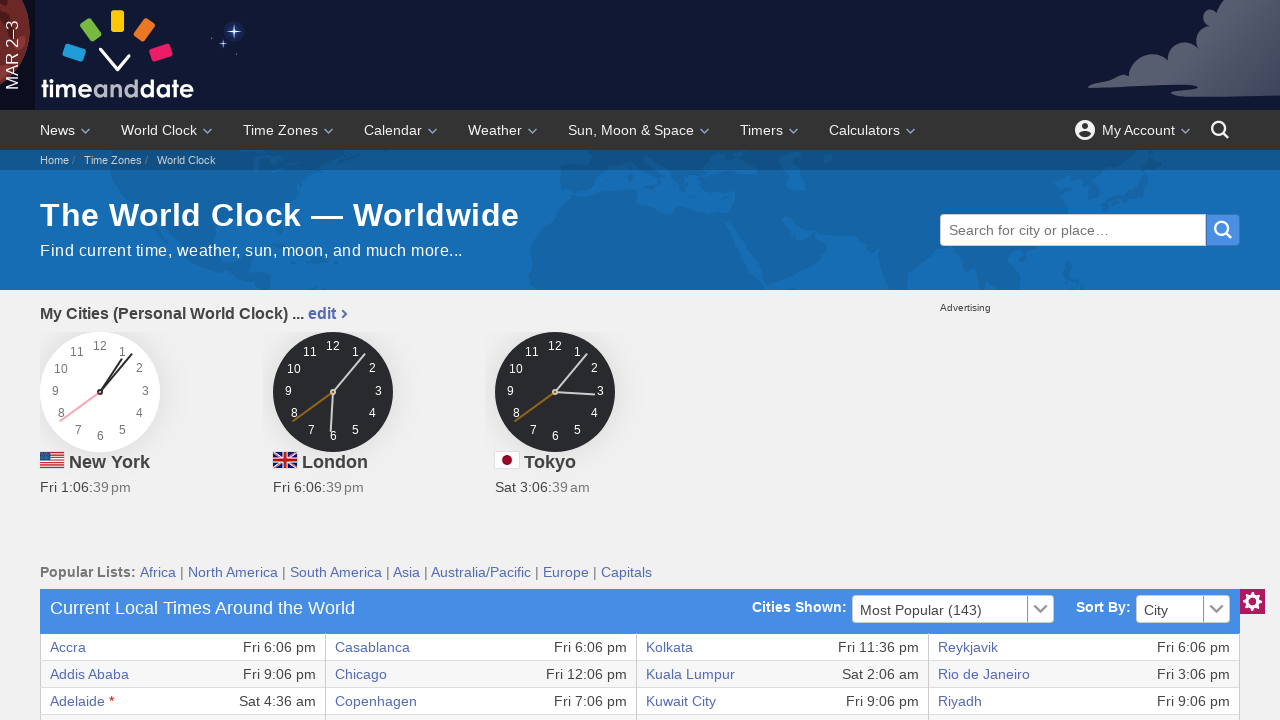

Waited for page to reach domcontentloaded state
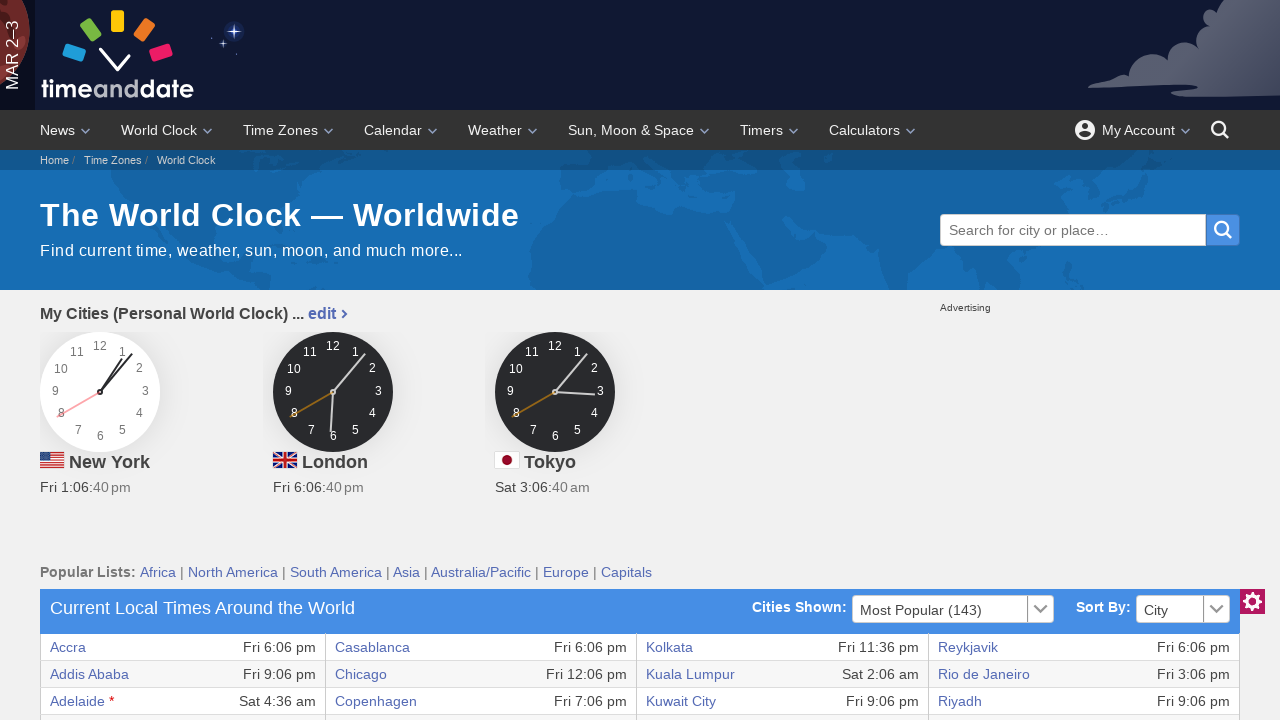

World clock table selector is visible on the page
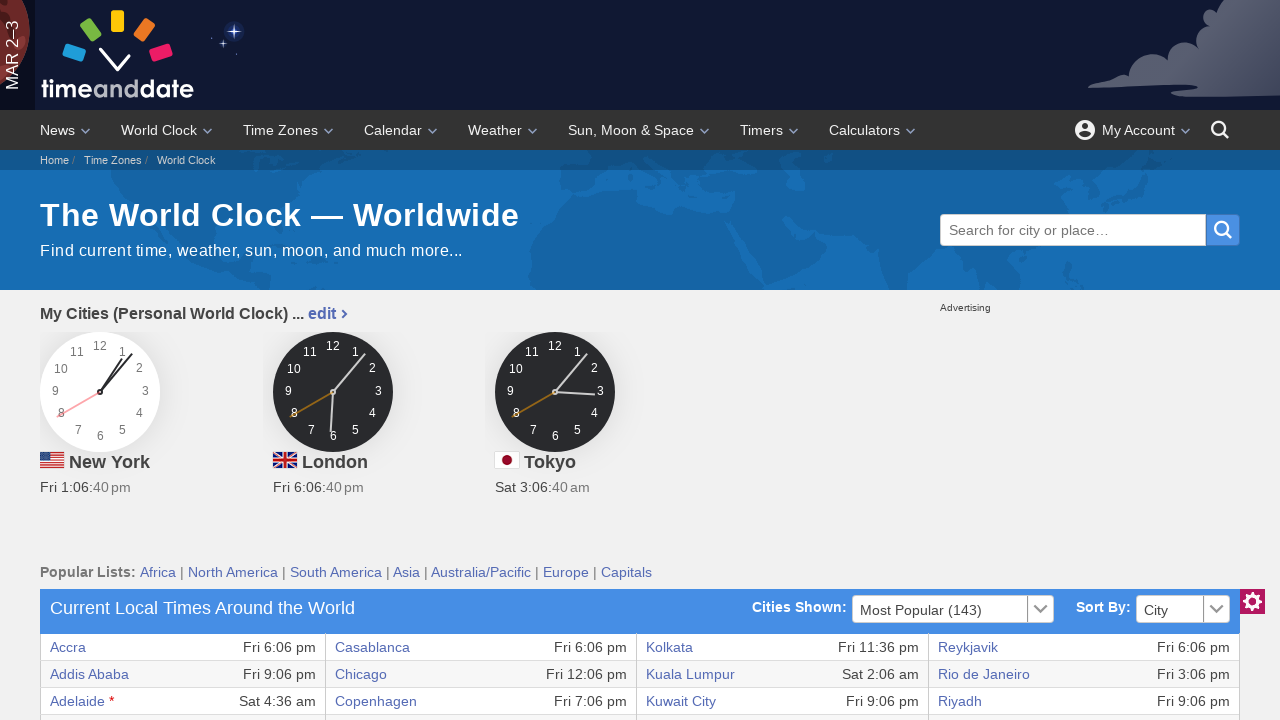

Table rows with city time data are present
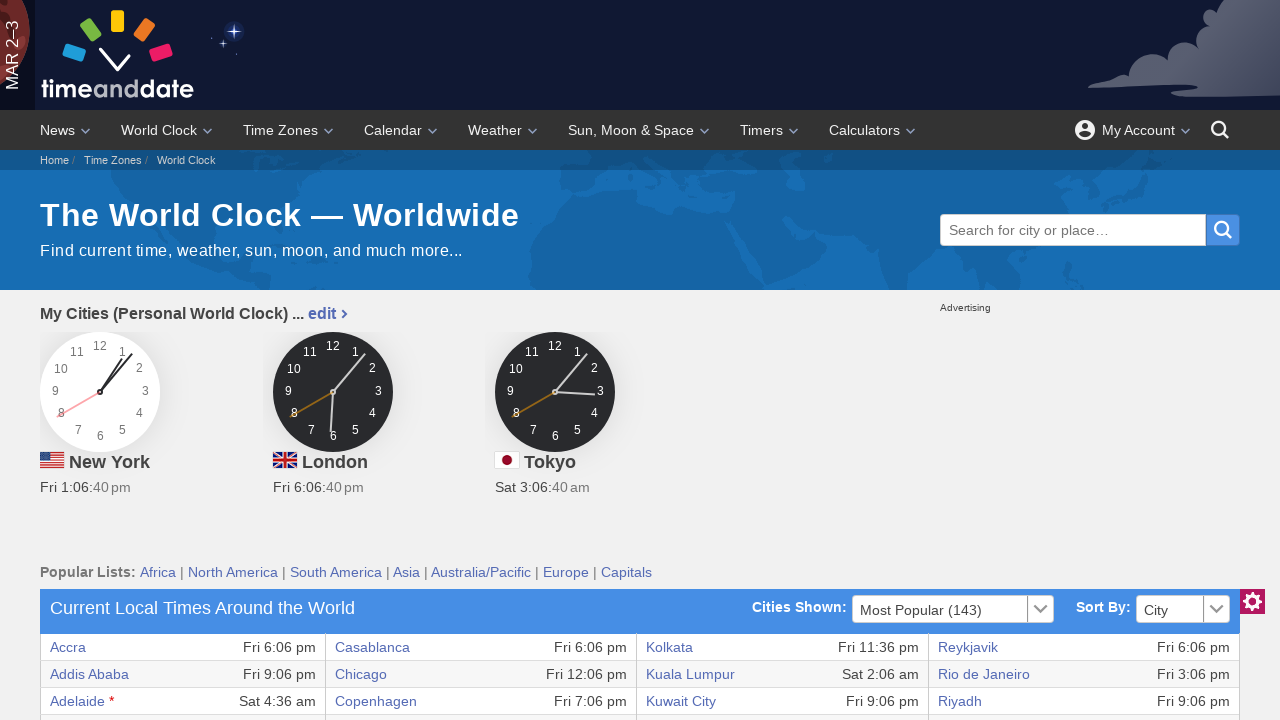

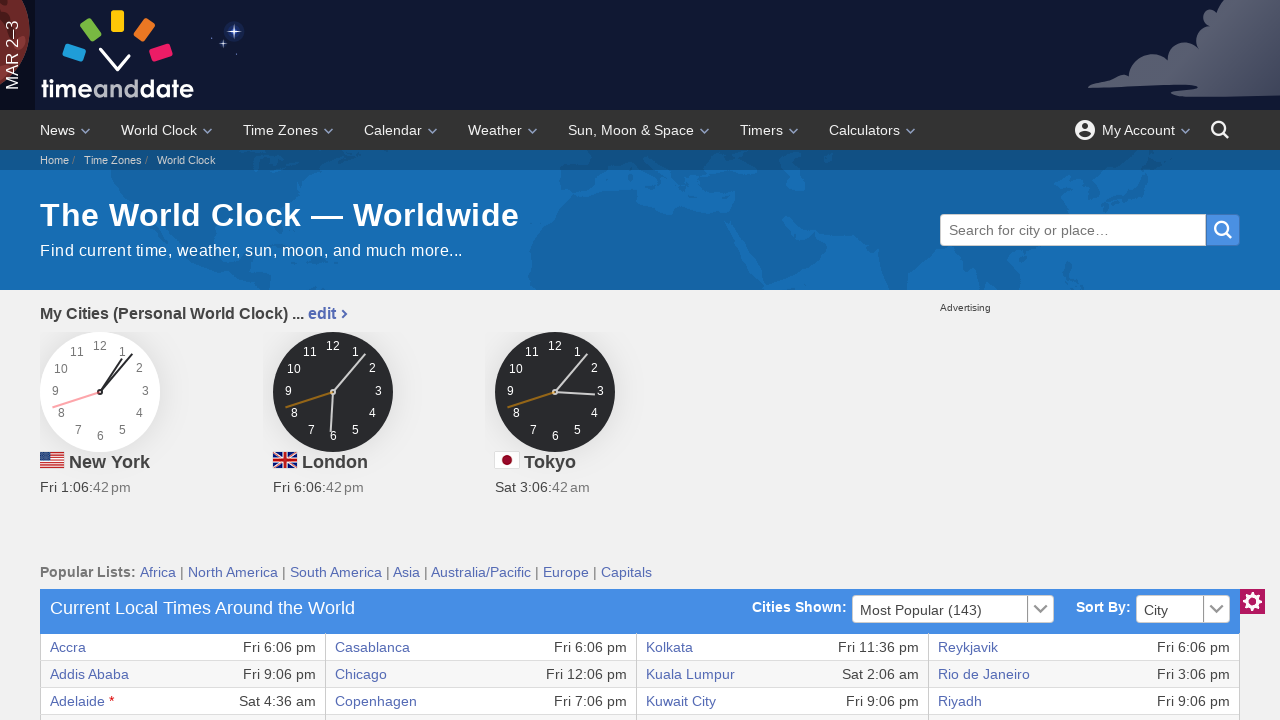